Tests shadow DOM interaction by accessing an input field within a shadow root and entering text

Starting URL: https://books-pwakit.appspot.com/

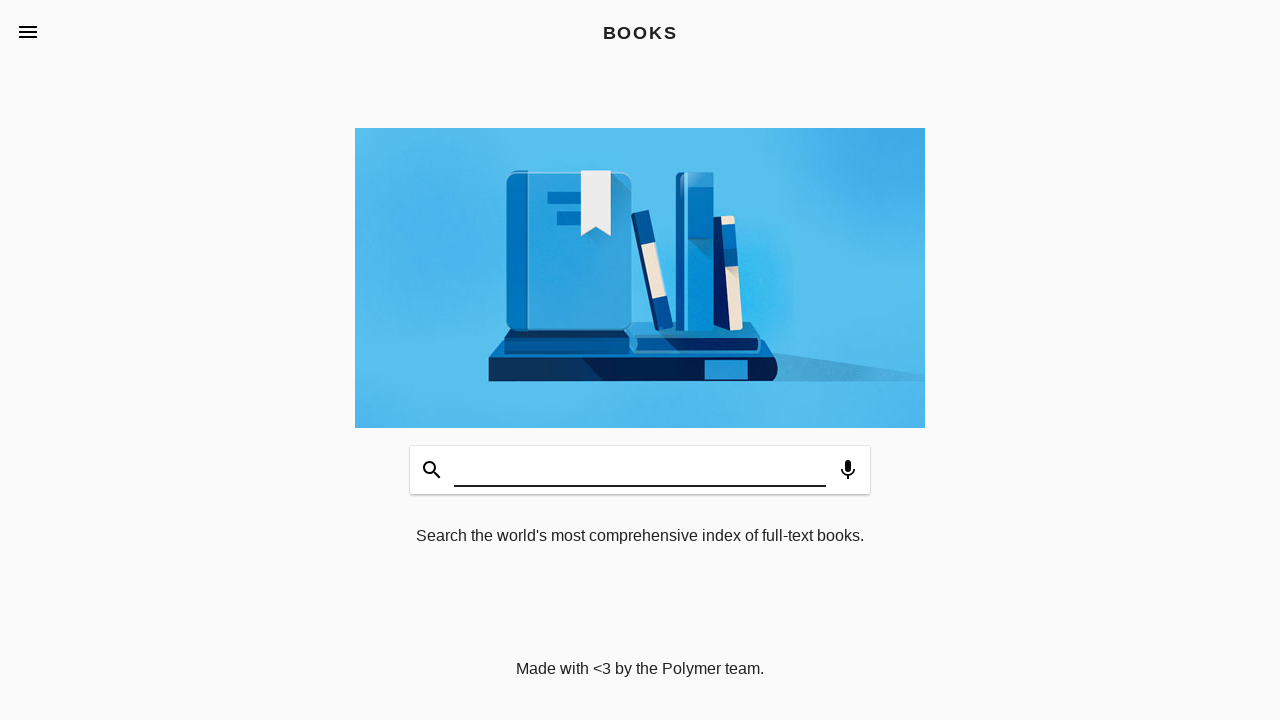

Waited for book-app element with apptitle='BOOKS' to be present
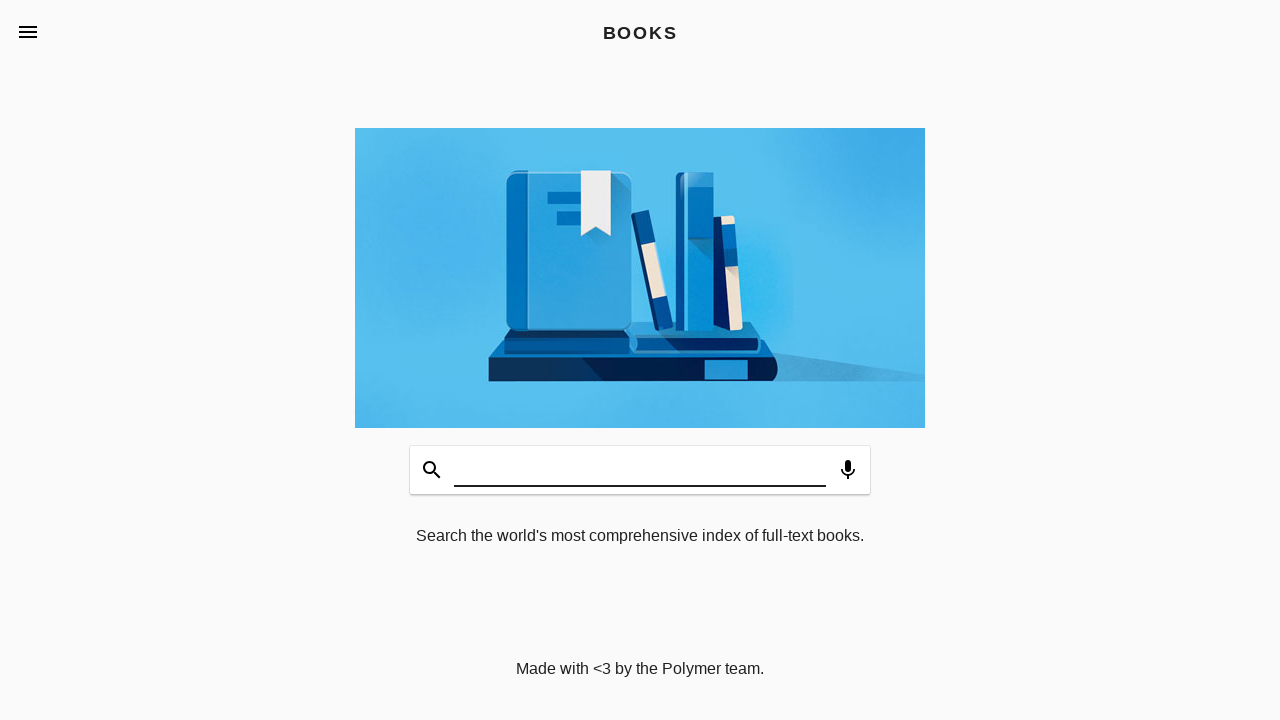

Accessed shadow DOM, found input element within book-app, entered text 'welcome', and dispatched input event
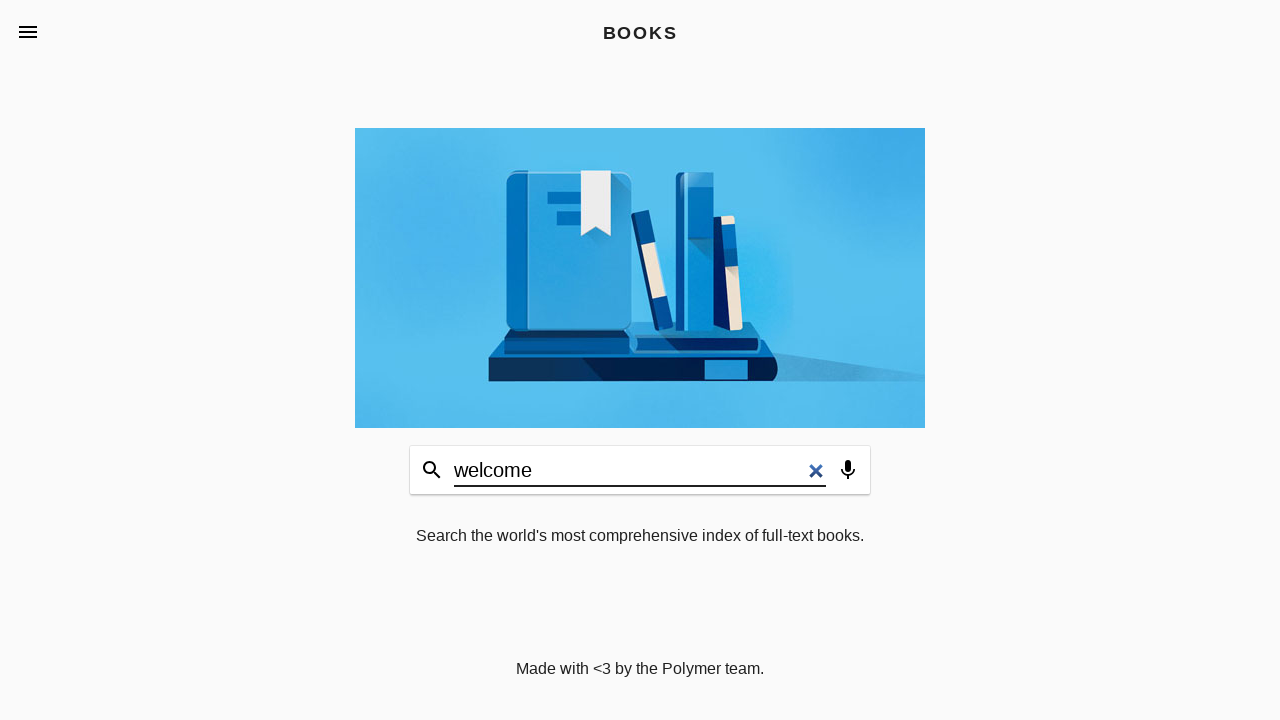

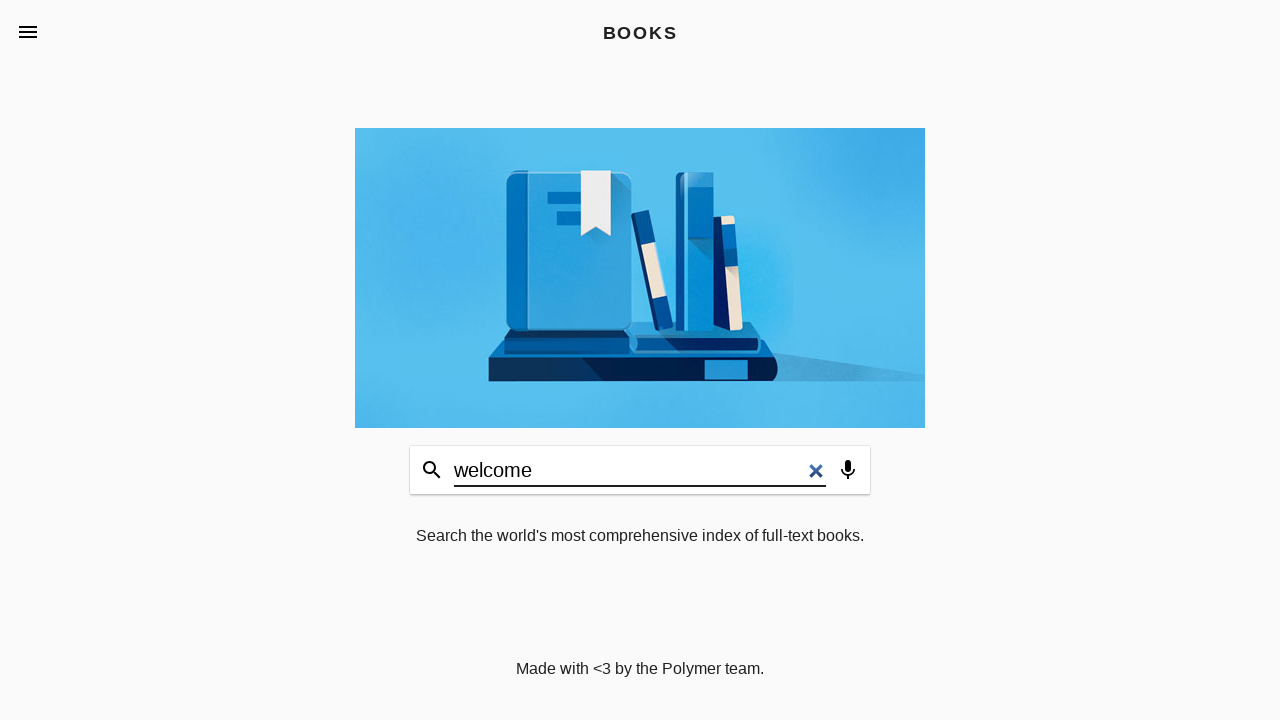